Tests form interactions on an automation practice page including checkbox selection, dropdown selection, text input, and alert handling

Starting URL: https://rahulshettyacademy.com/AutomationPractice/

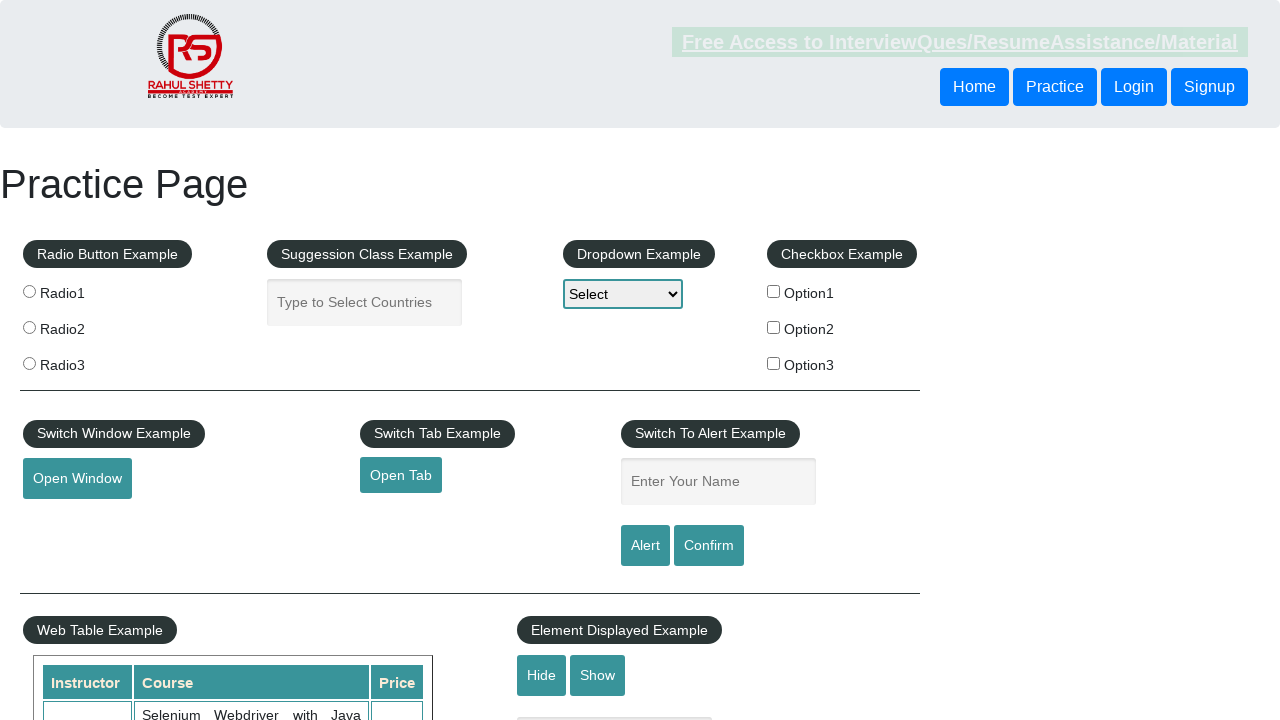

Clicked the first checkbox option (checkBoxOption1) at (774, 291) on #checkBoxOption1
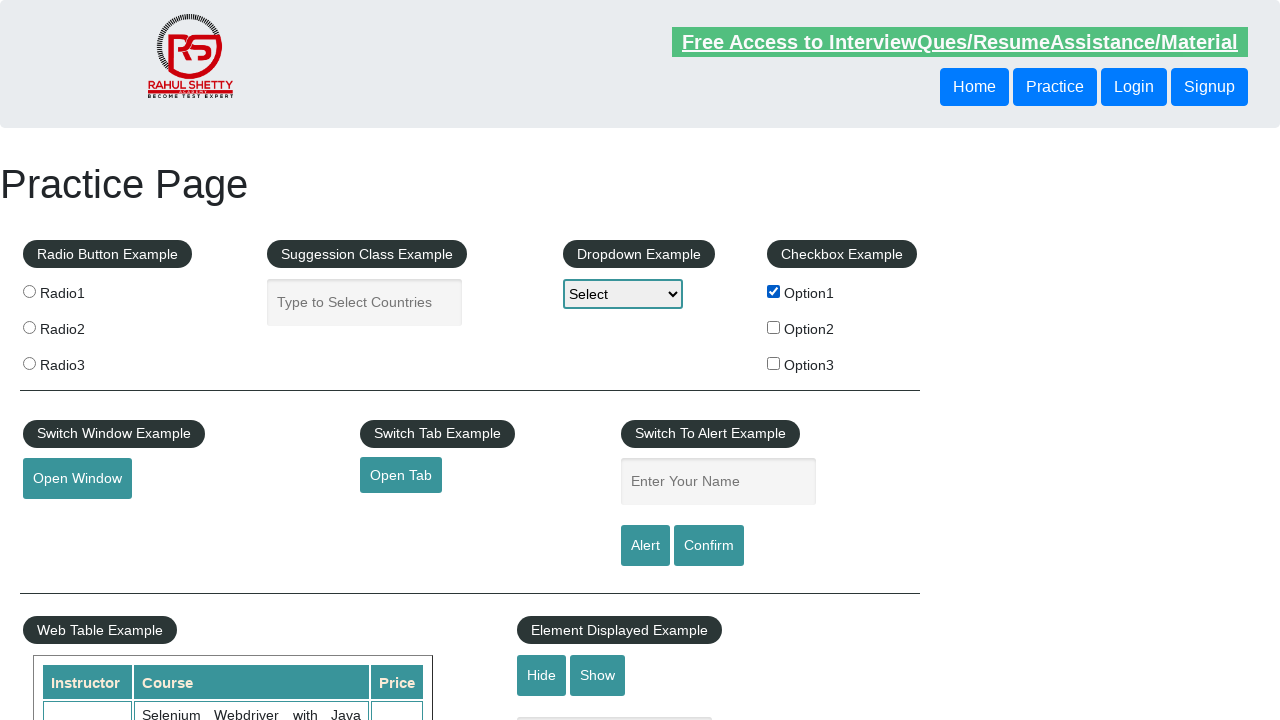

Selected 'option1' from dropdown menu on #dropdown-class-example
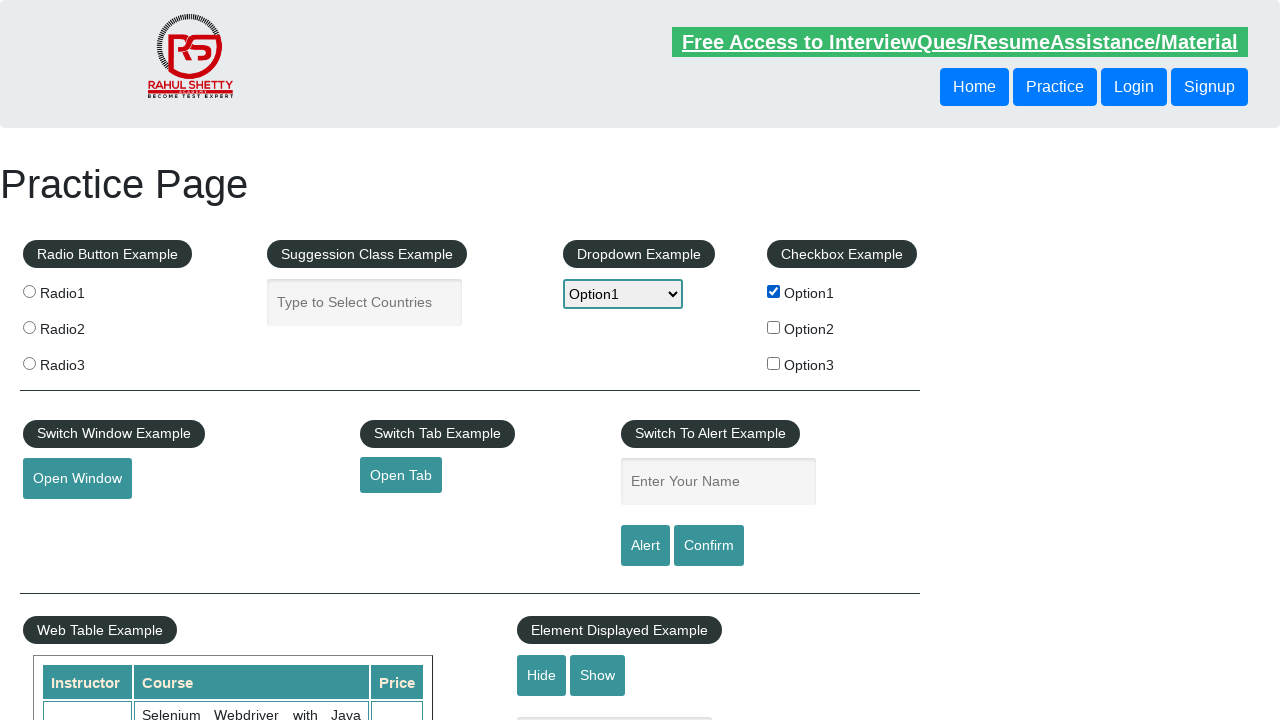

Filled name field with 'Option1' on #name
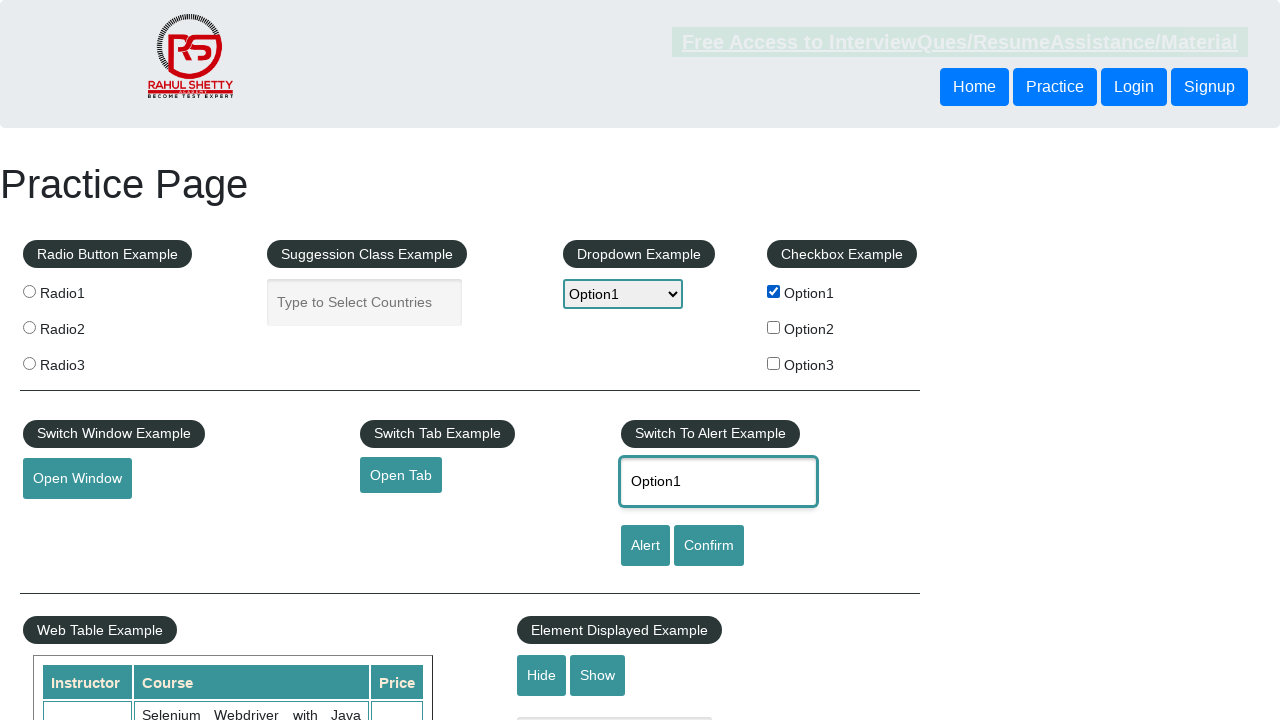

Clicked alert button to trigger alert dialog at (645, 546) on #alertbtn
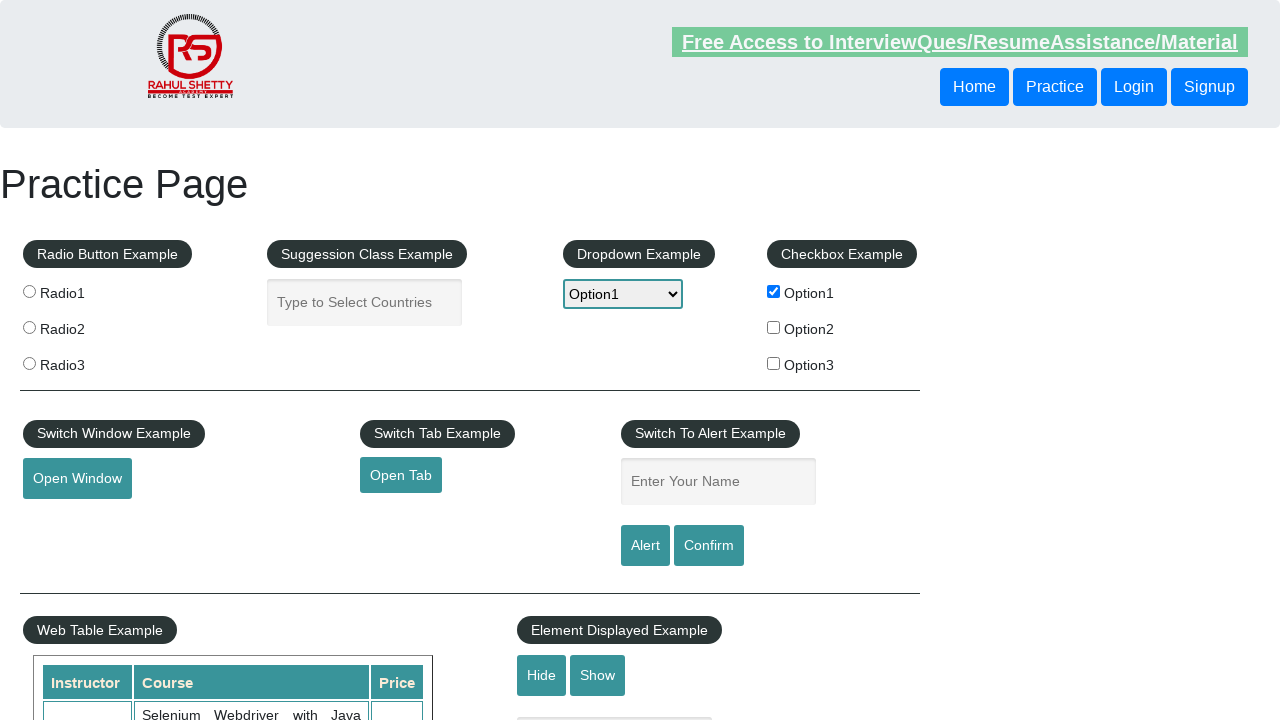

Set up dialog handler to accept alert
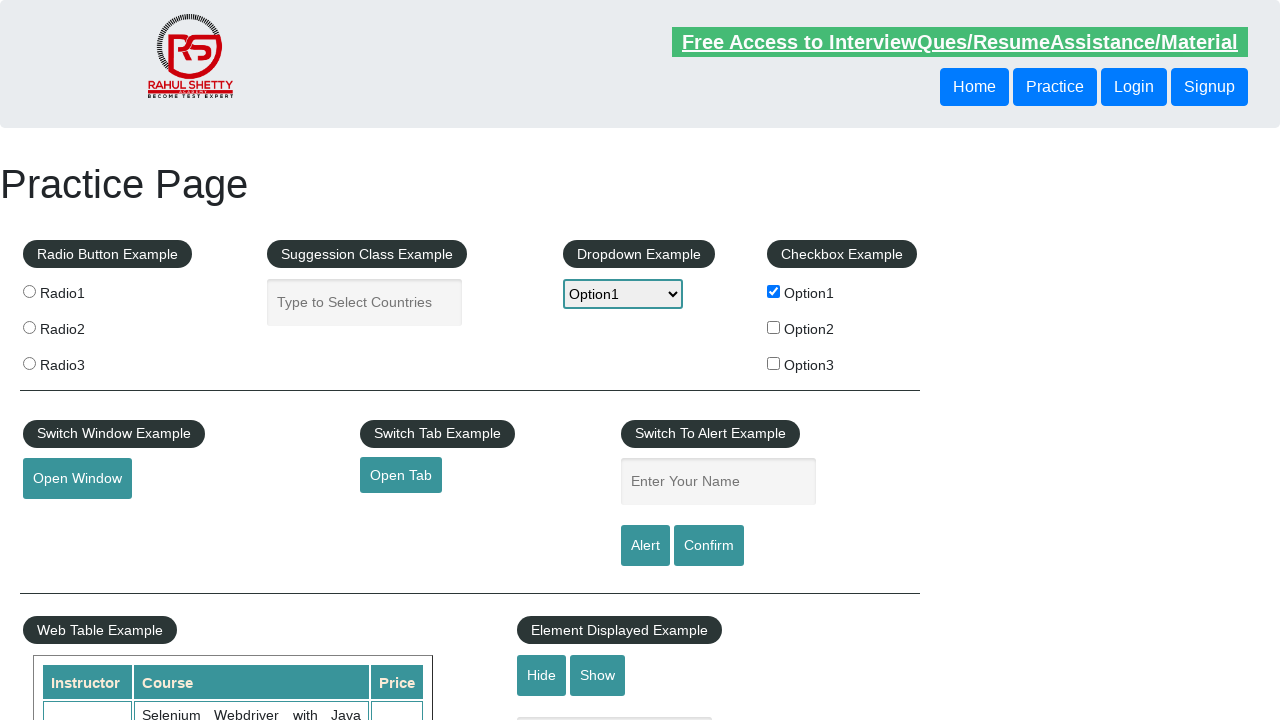

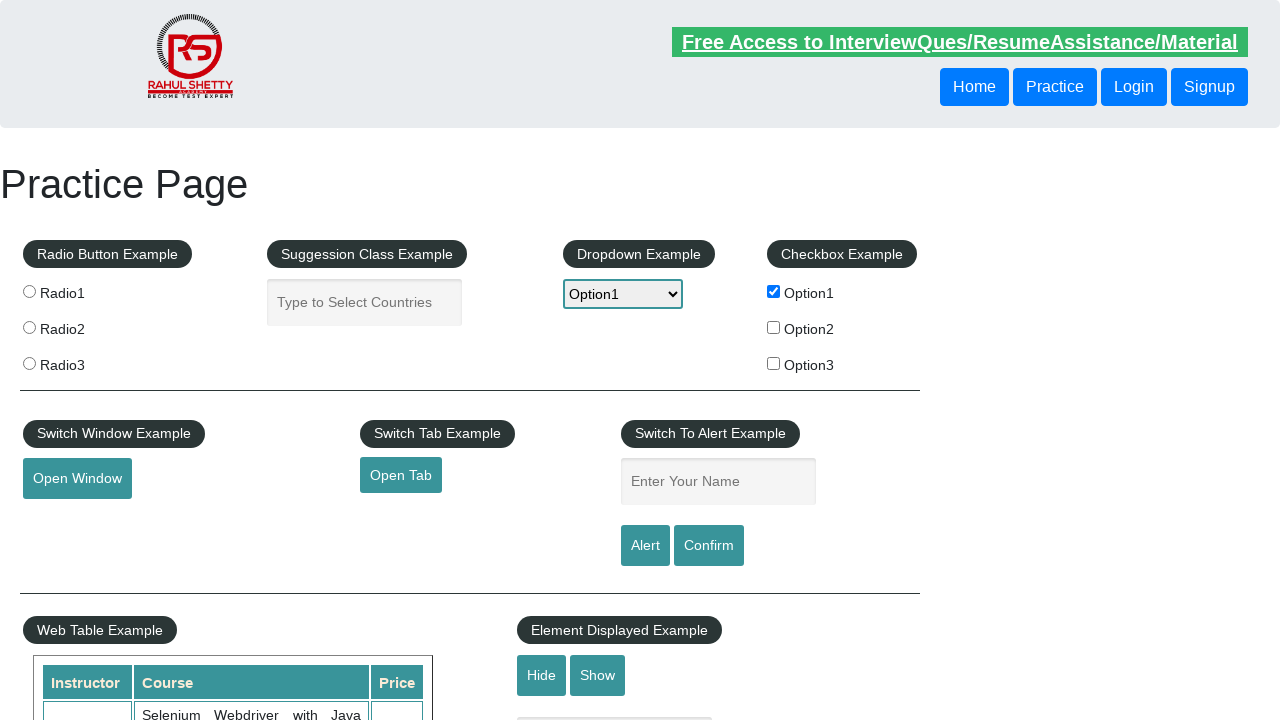